Clicks the Broken Links button in the Elements menu, then clicks the Valid Link and verifies it navigates to the demoqa.com homepage

Starting URL: https://demoqa.com/elements

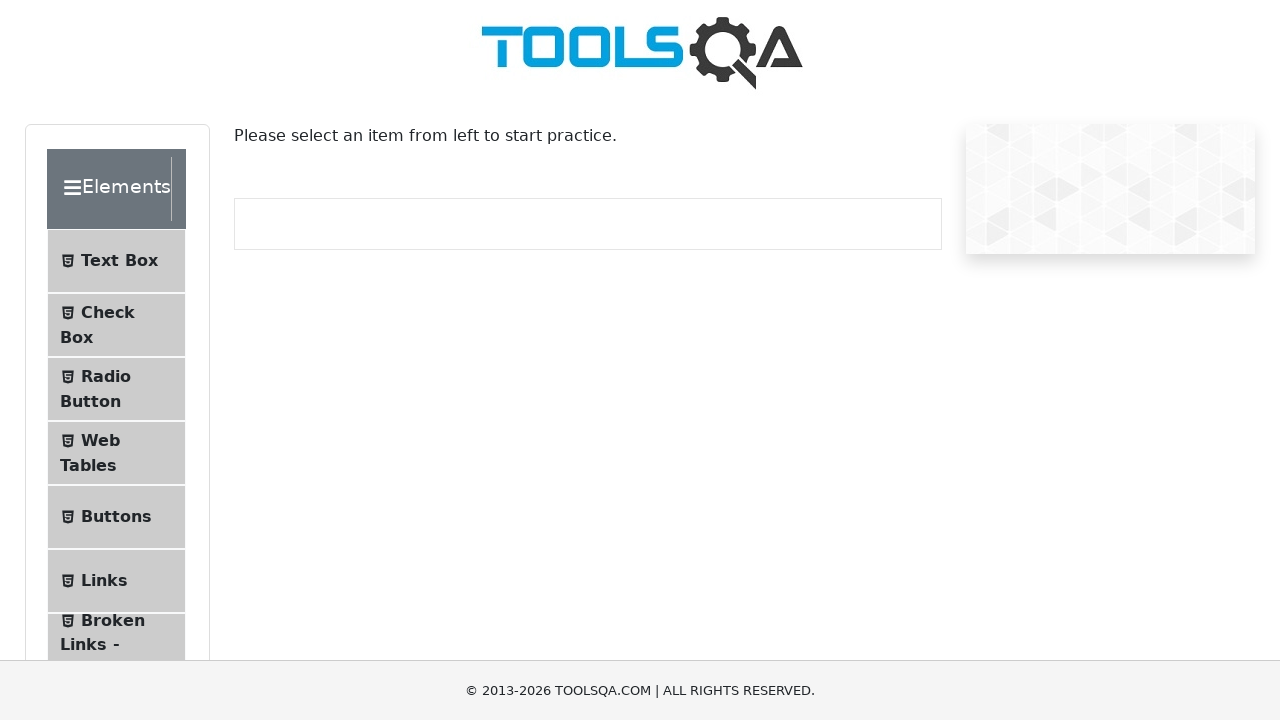

Clicked on Broken Links - Images menu item at (113, 620) on text=Broken Links - Images
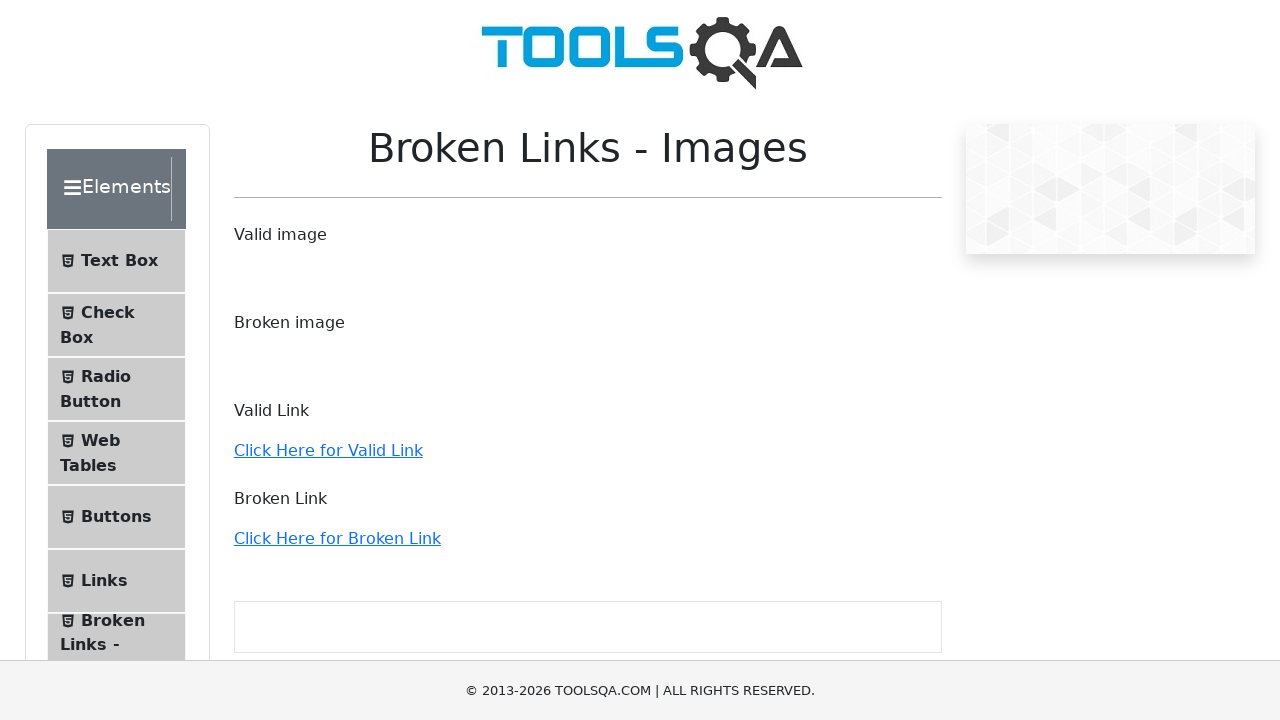

Clicked on the Valid Link at (328, 450) on a:has-text('Click Here for Valid Link')
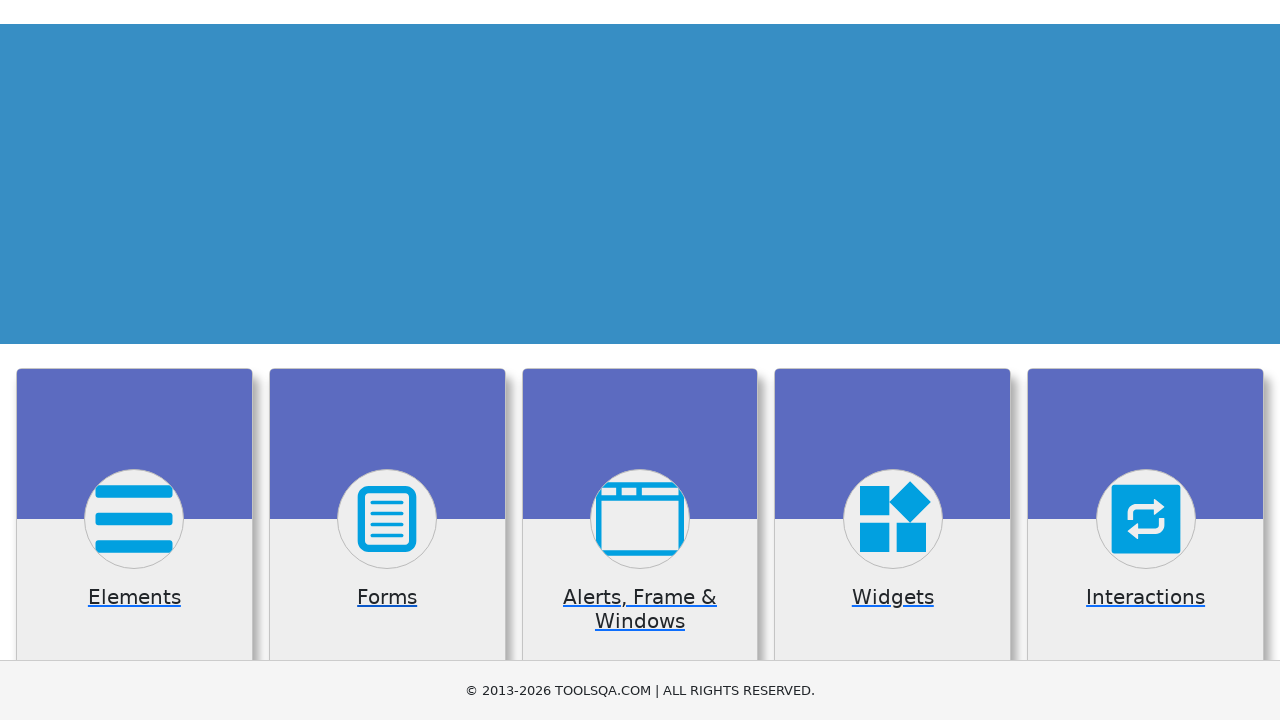

Verified navigation to demoqa.com homepage
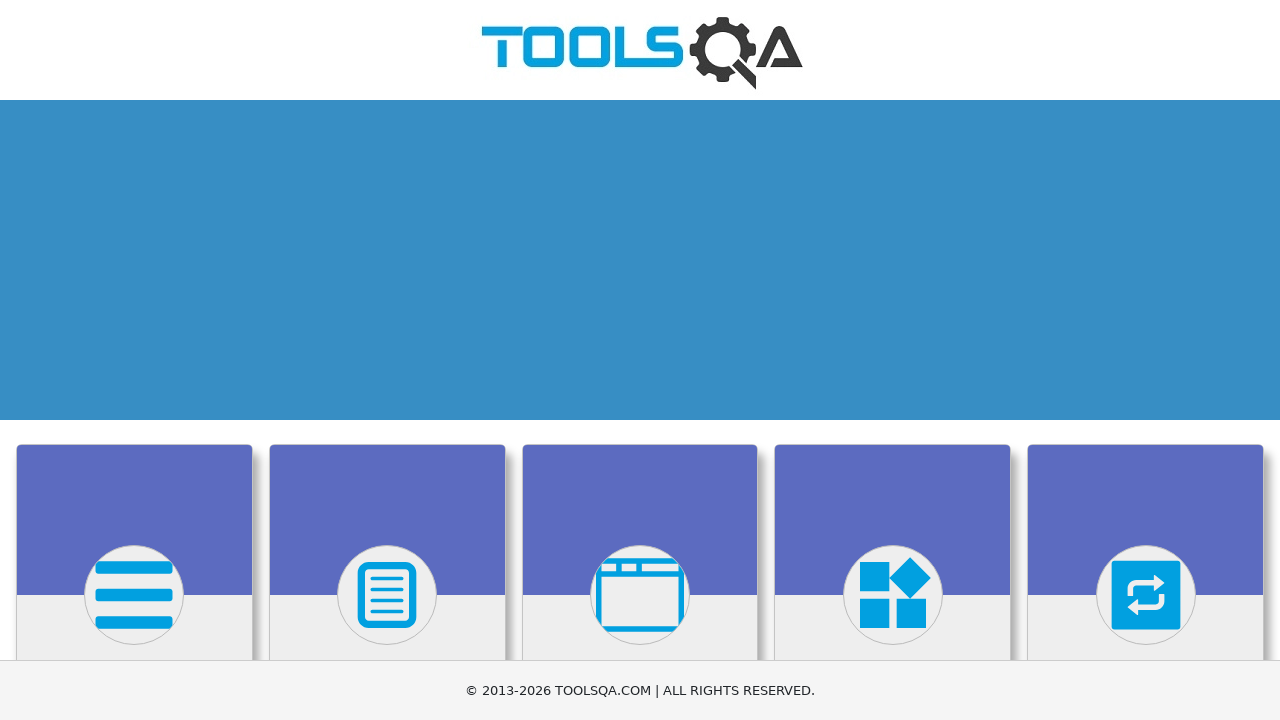

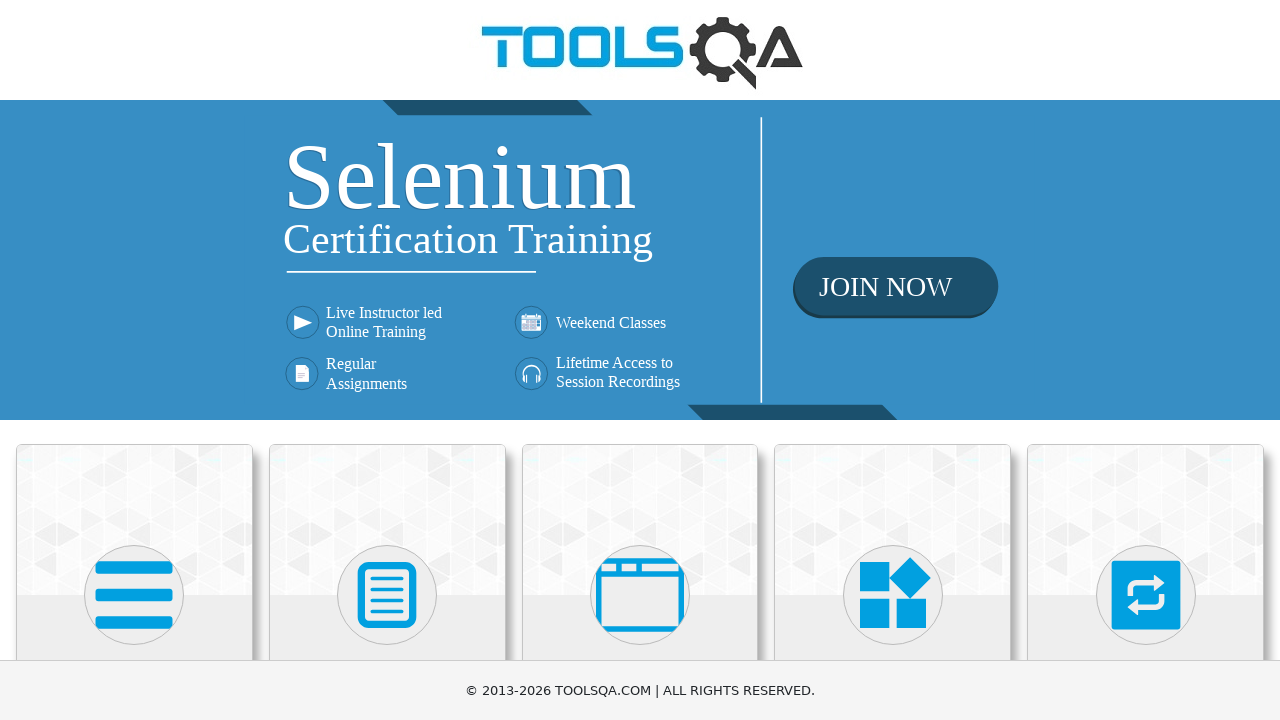